Tests floating menu page by navigating to it and verifying the floating menu element is present

Starting URL: https://the-internet.herokuapp.com/

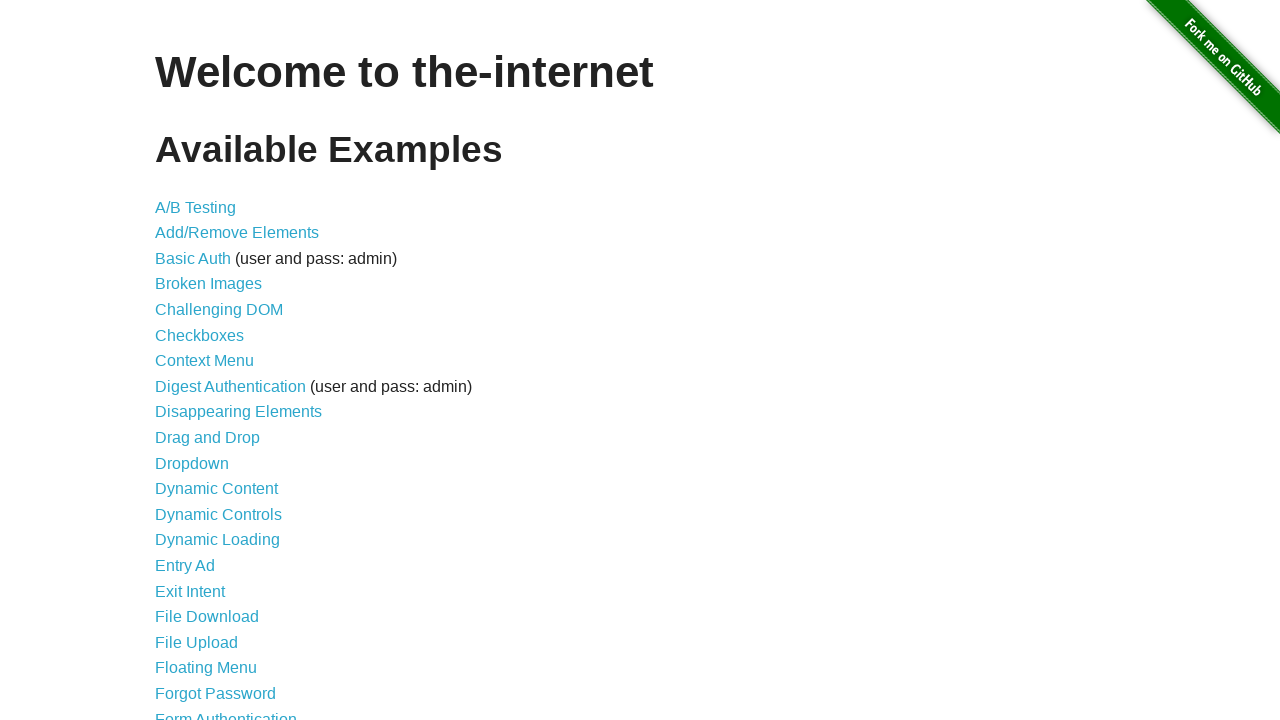

Navigated to the-internet.herokuapp.com homepage
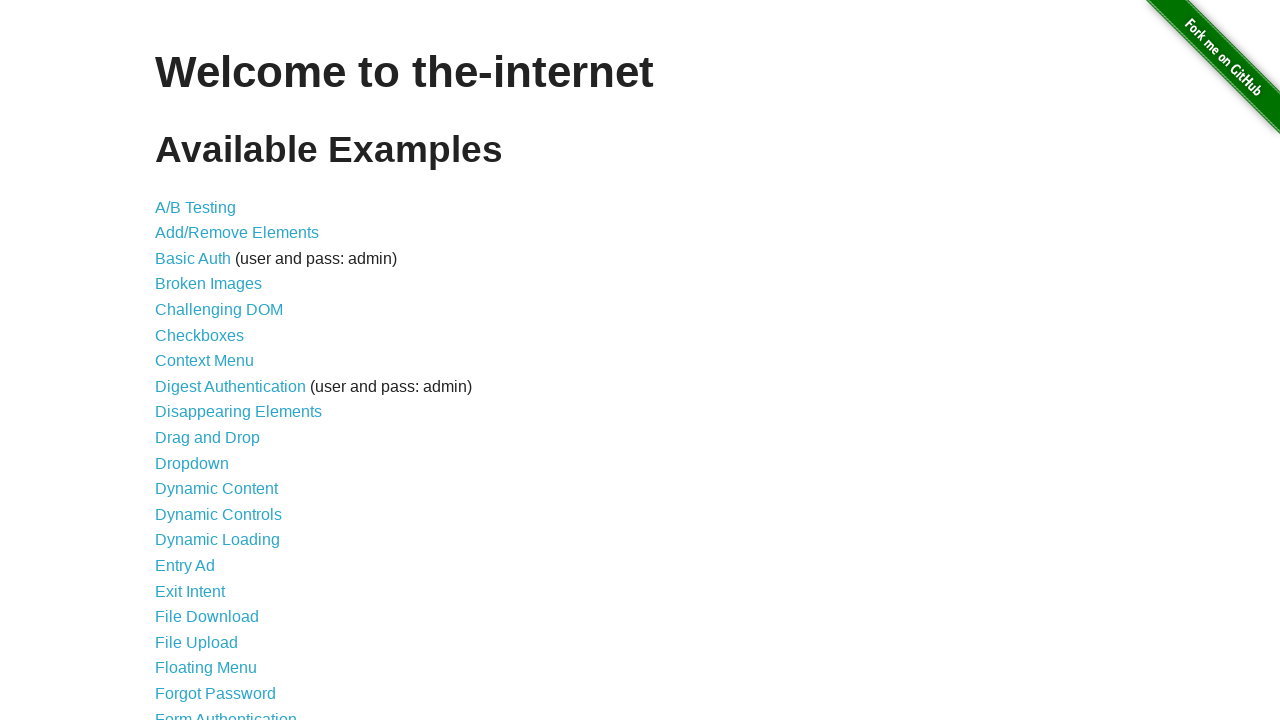

Clicked on Floating Menu link at (206, 668) on text=Floating Menu
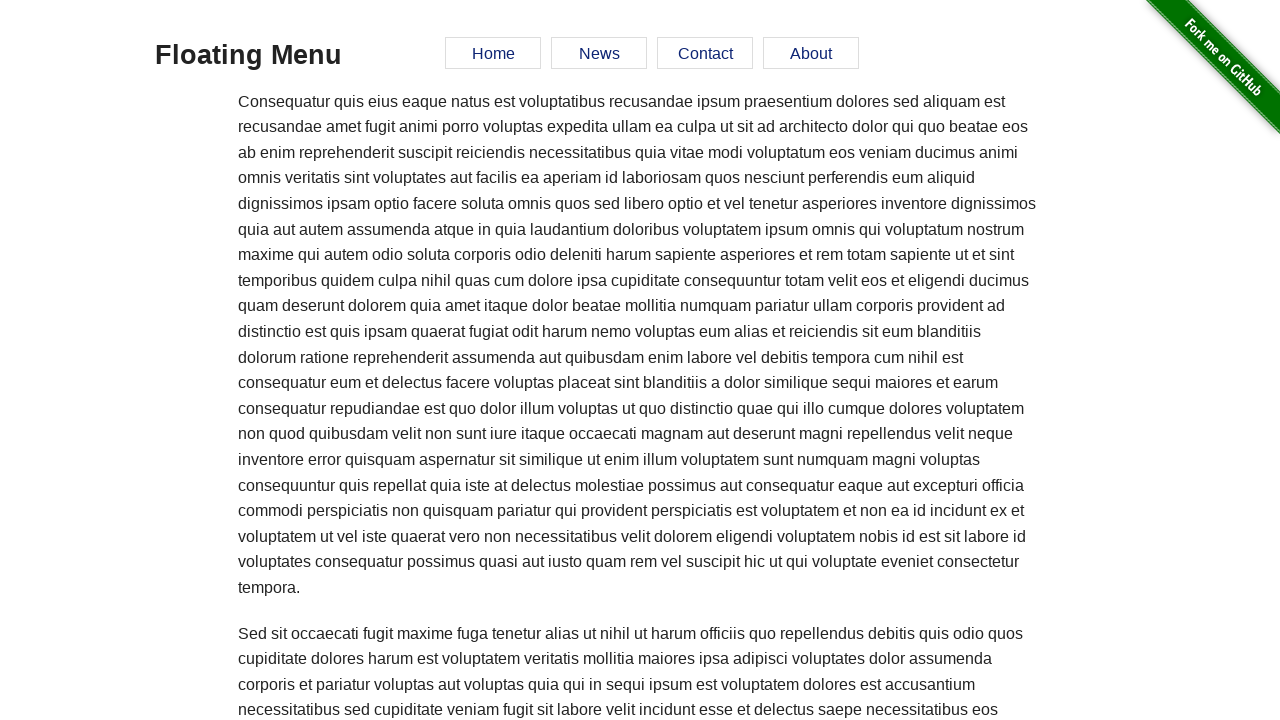

Floating menu element loaded
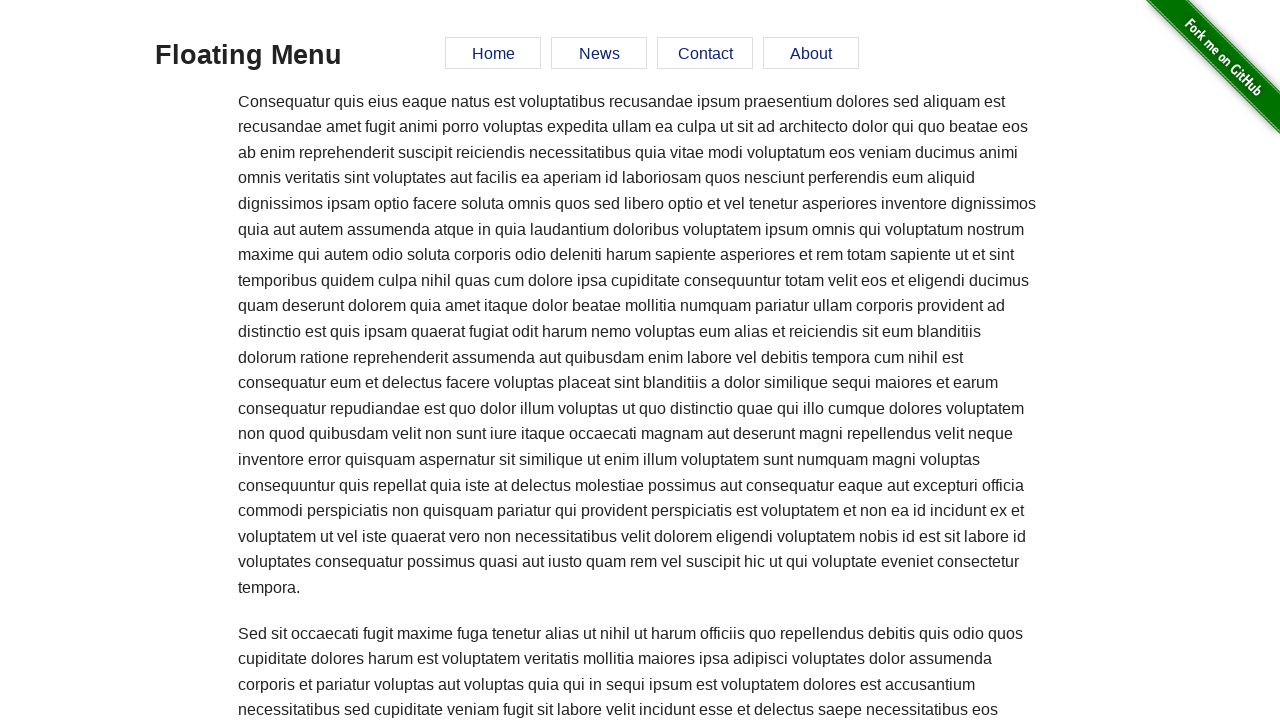

Verified floating menu items are present
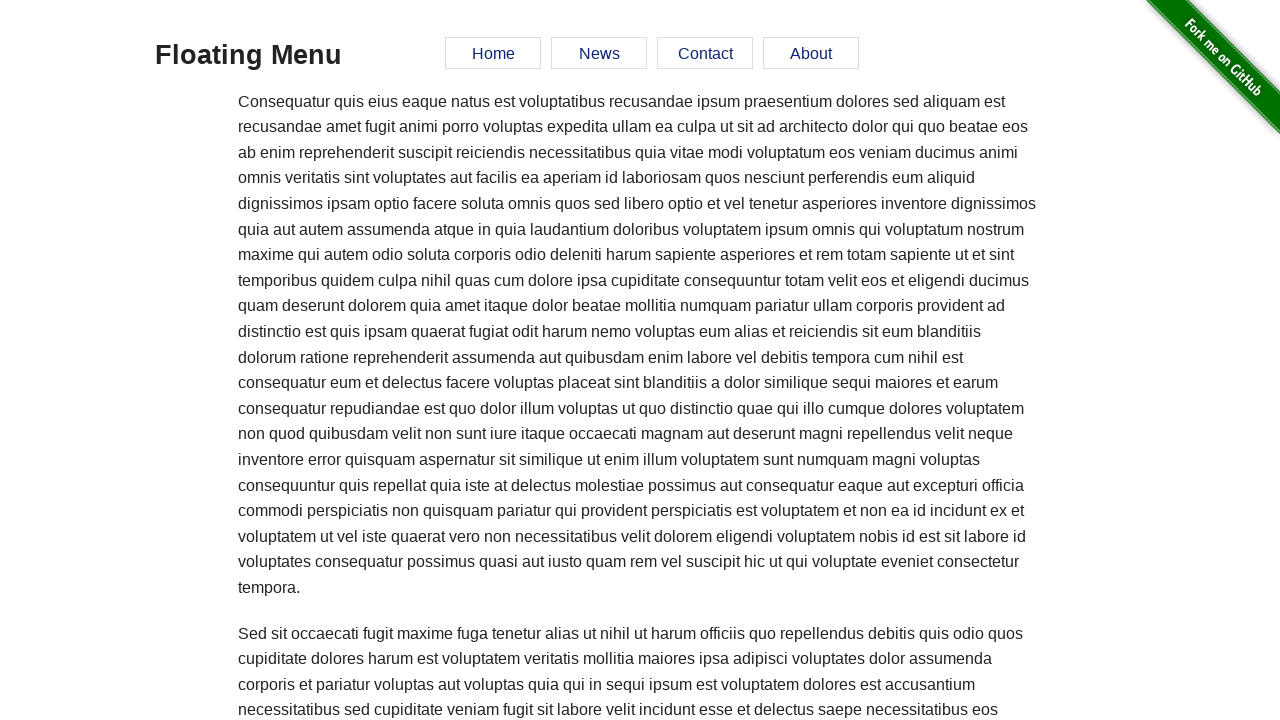

Navigated back to the-internet.herokuapp.com homepage
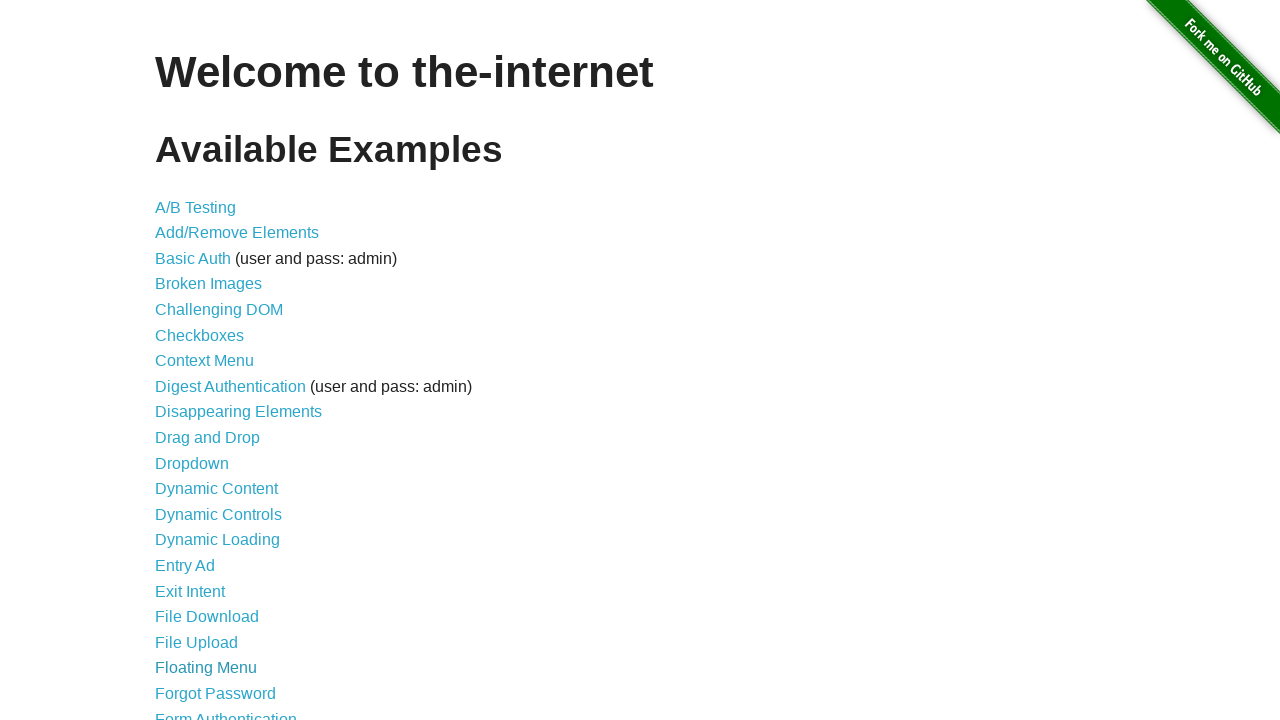

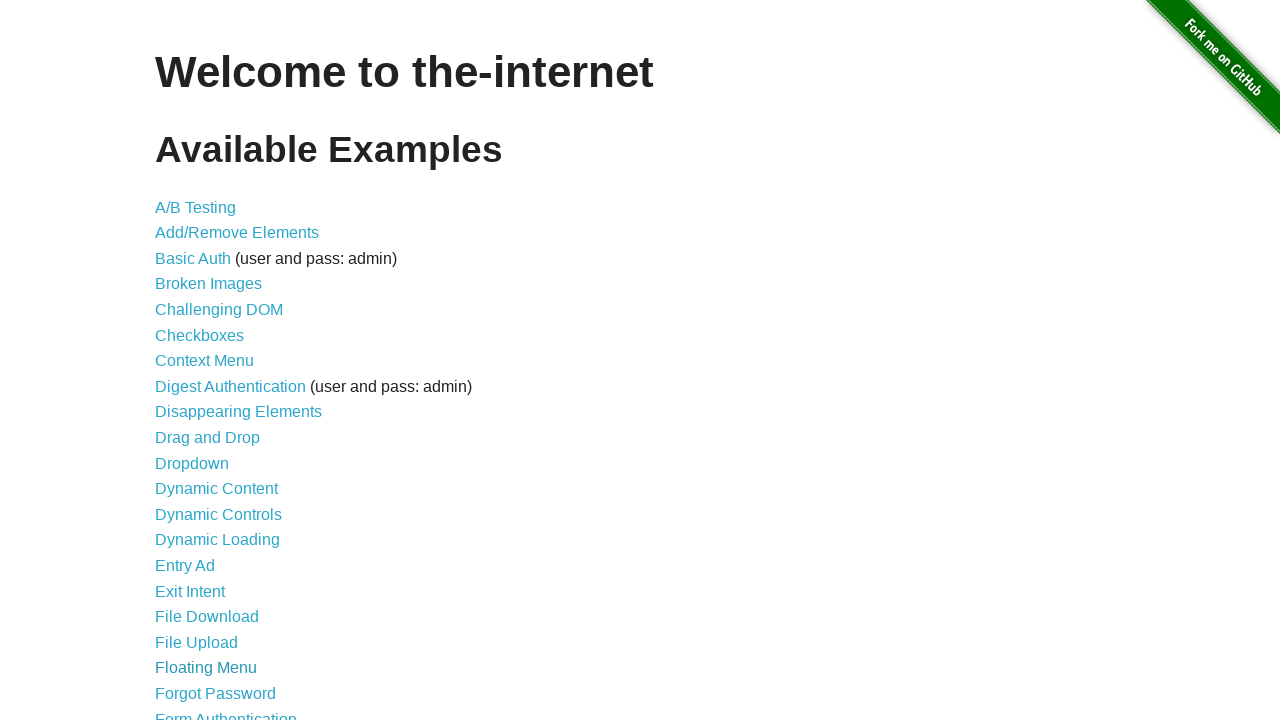